Tests that entering a value in the first input box displays correctly

Starting URL: http://juliemr.github.io/protractor-demo/

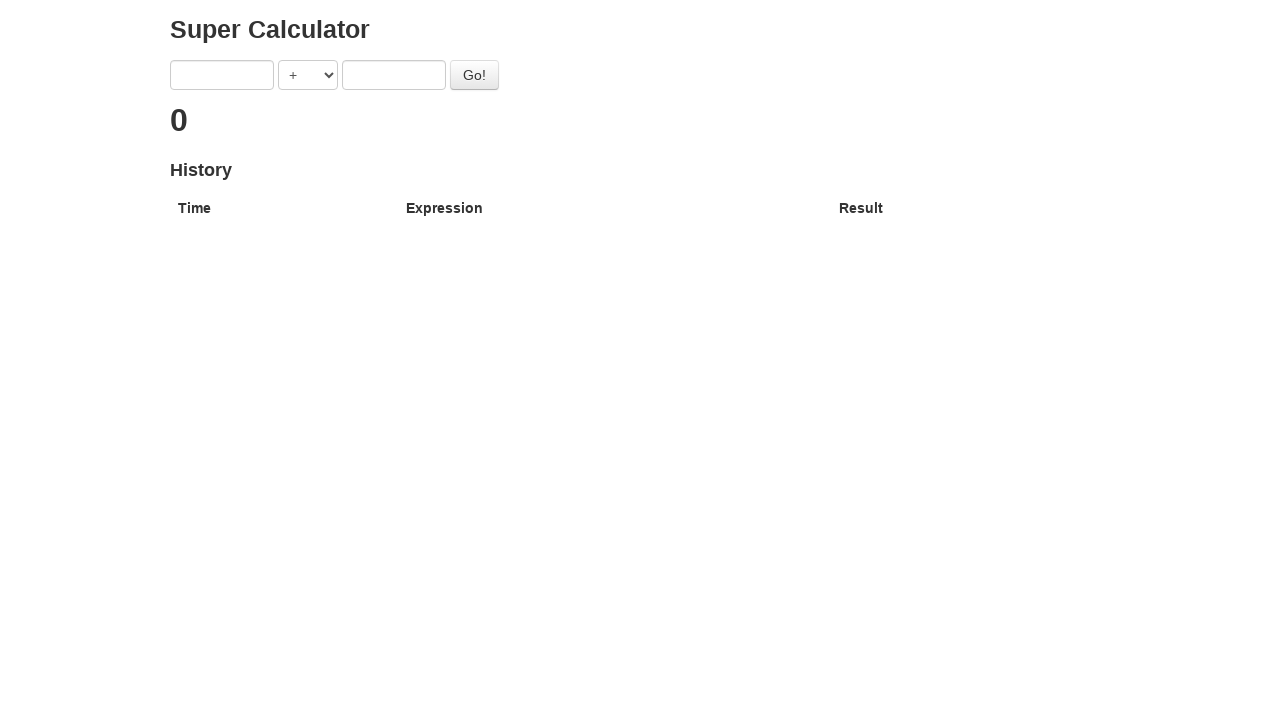

Entered '1' into the first input box on input[ng-model='first']
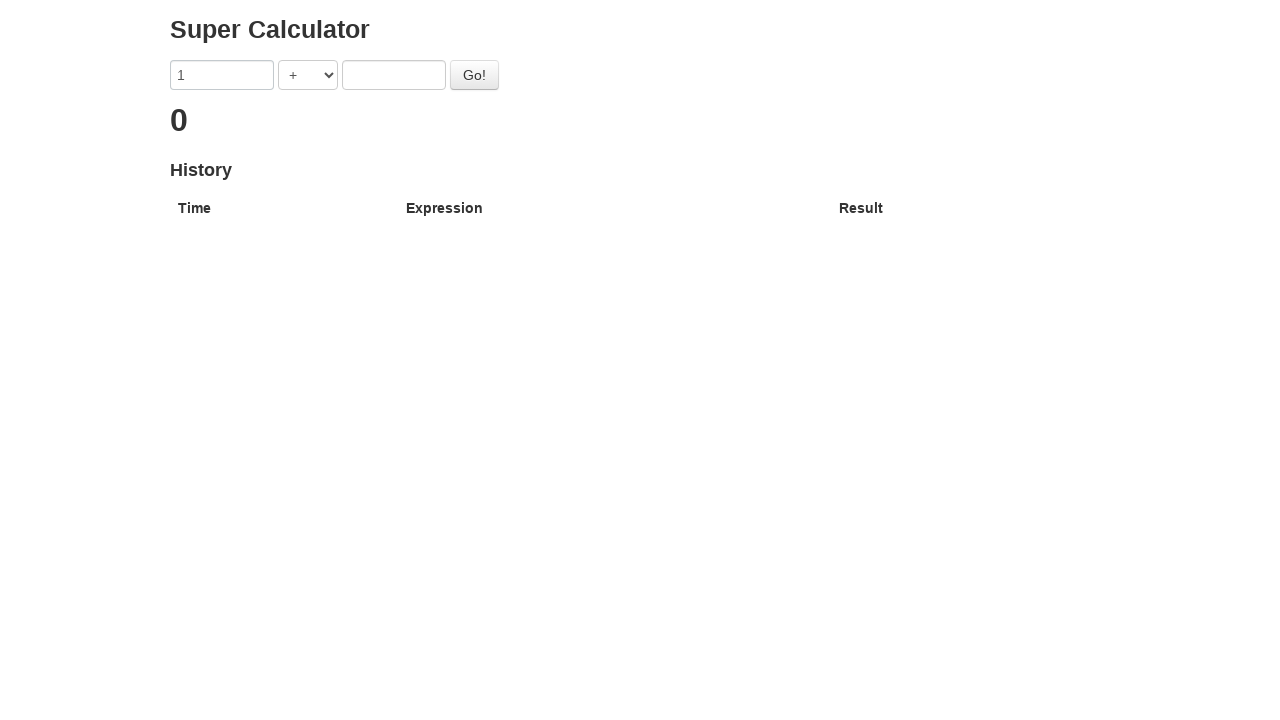

Verified that the first input box displays '1' correctly
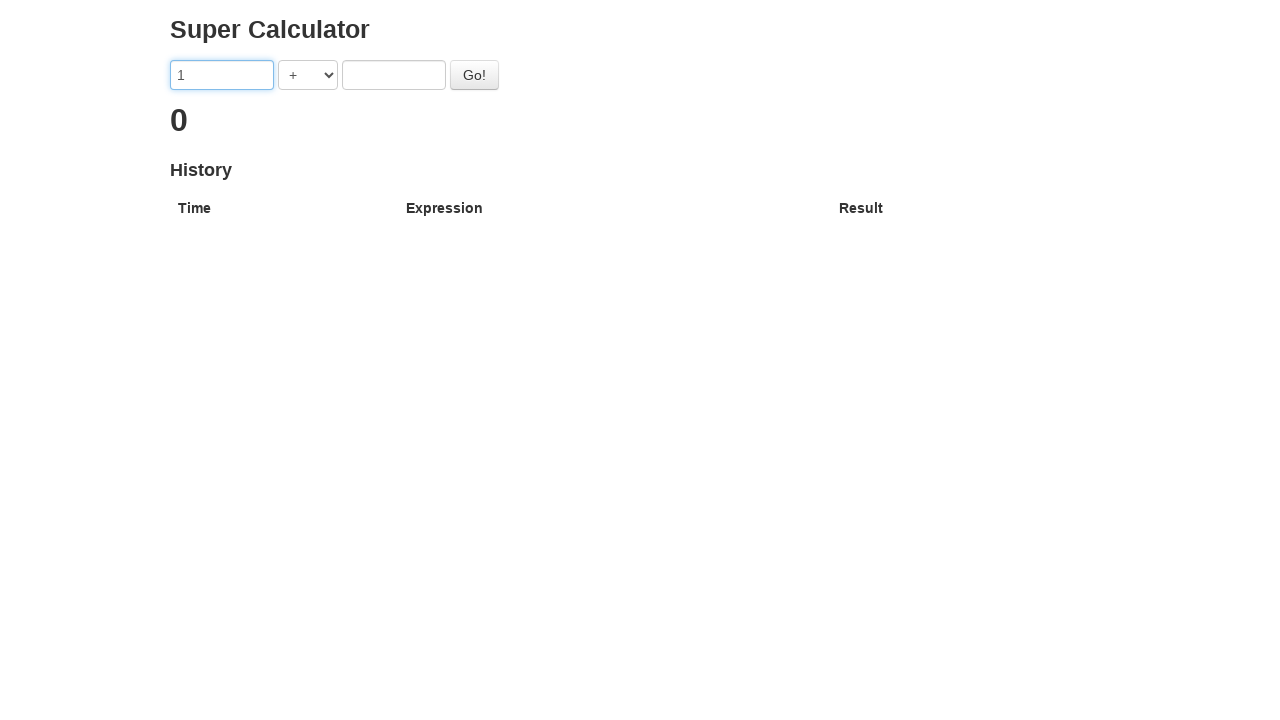

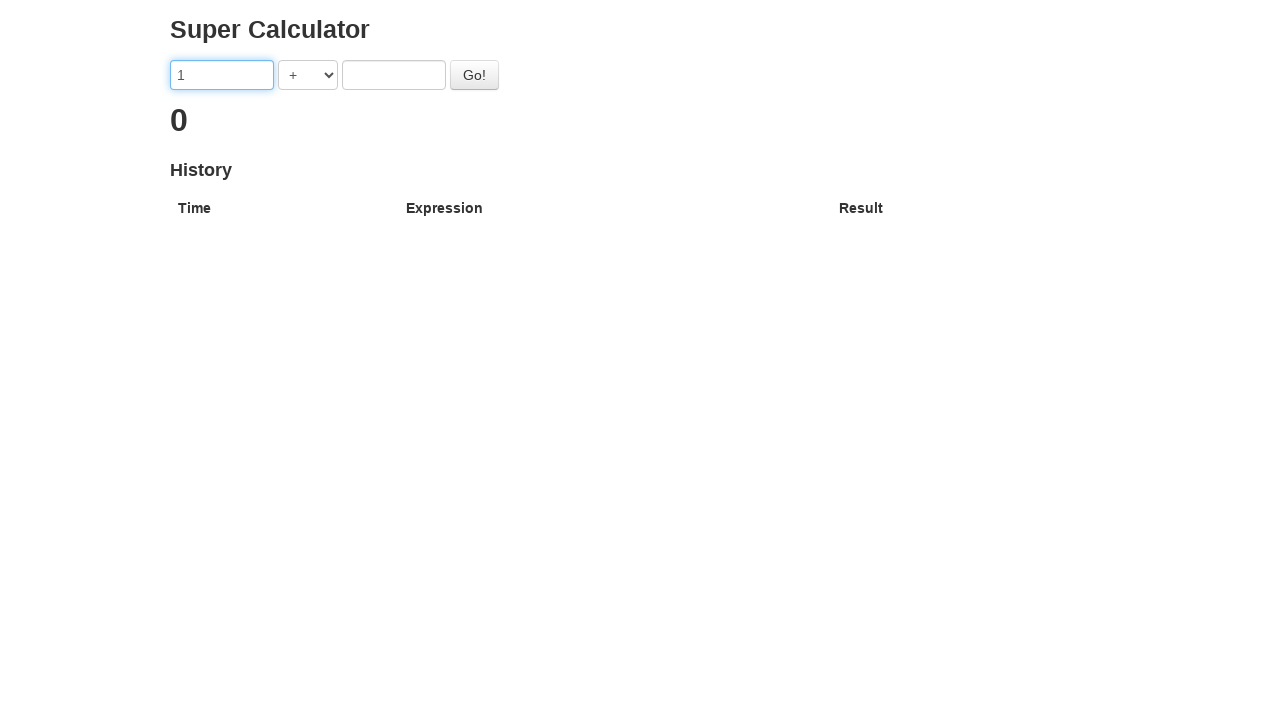